Navigates to GitHub's homepage and verifies the page loads successfully by checking the page title

Starting URL: https://github.com

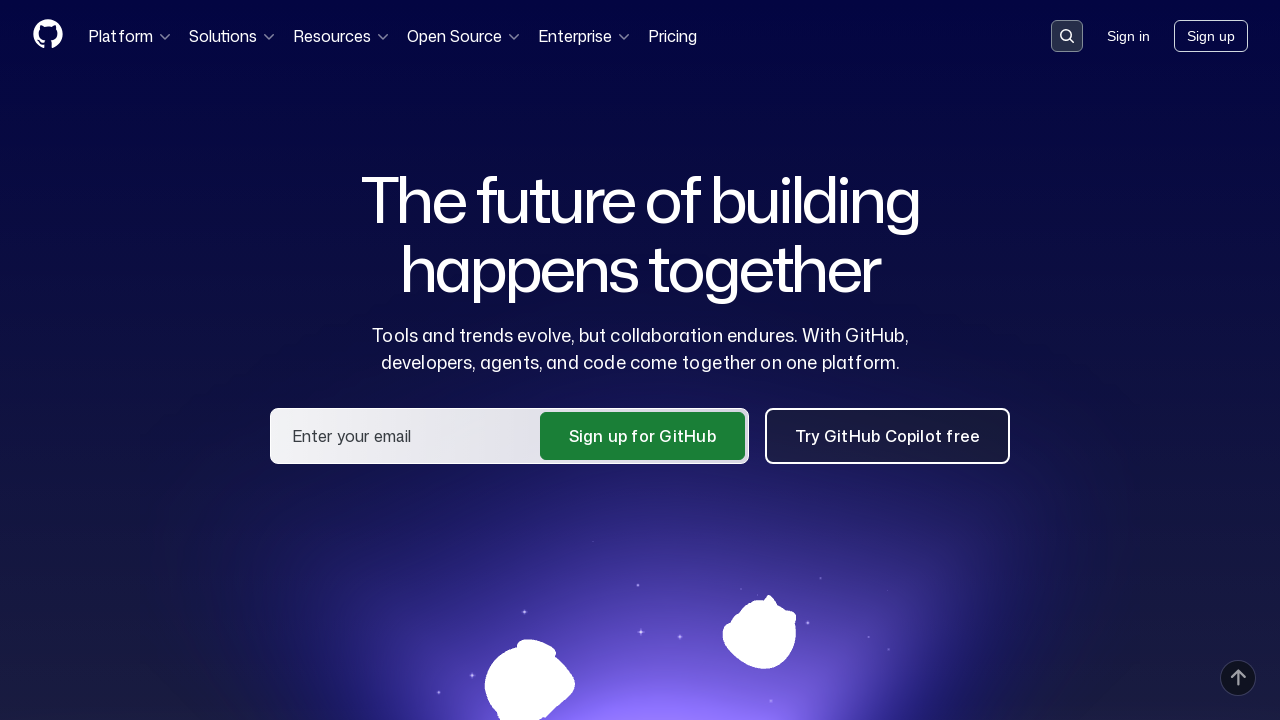

Navigated to GitHub homepage
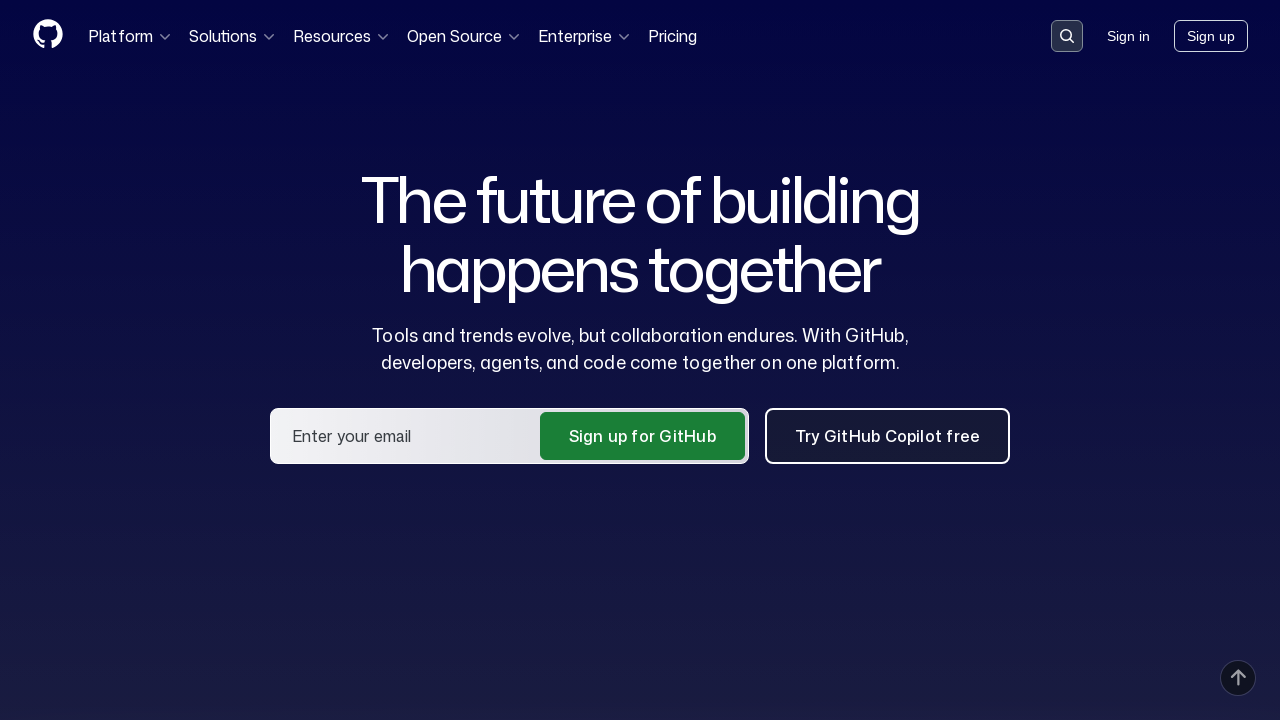

Page loaded and DOM content parsed
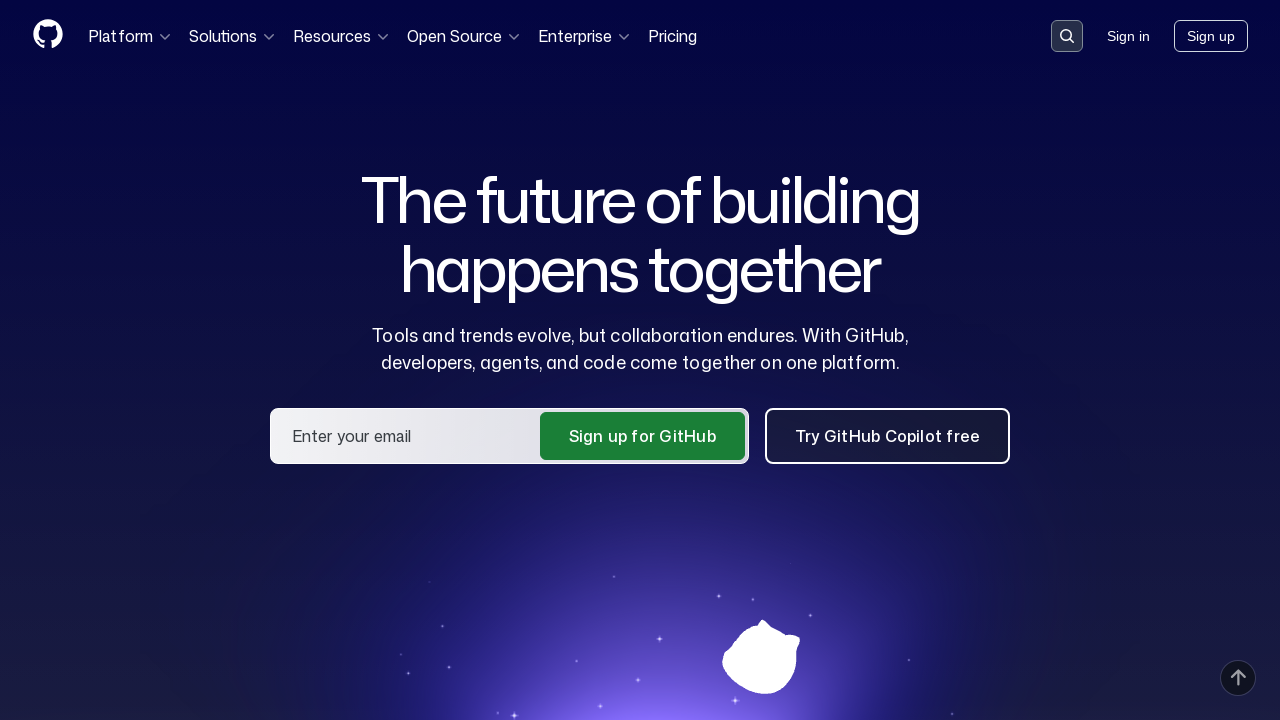

Retrieved page title: 'GitHub · Change is constant. GitHub keeps you ahead. · GitHub'
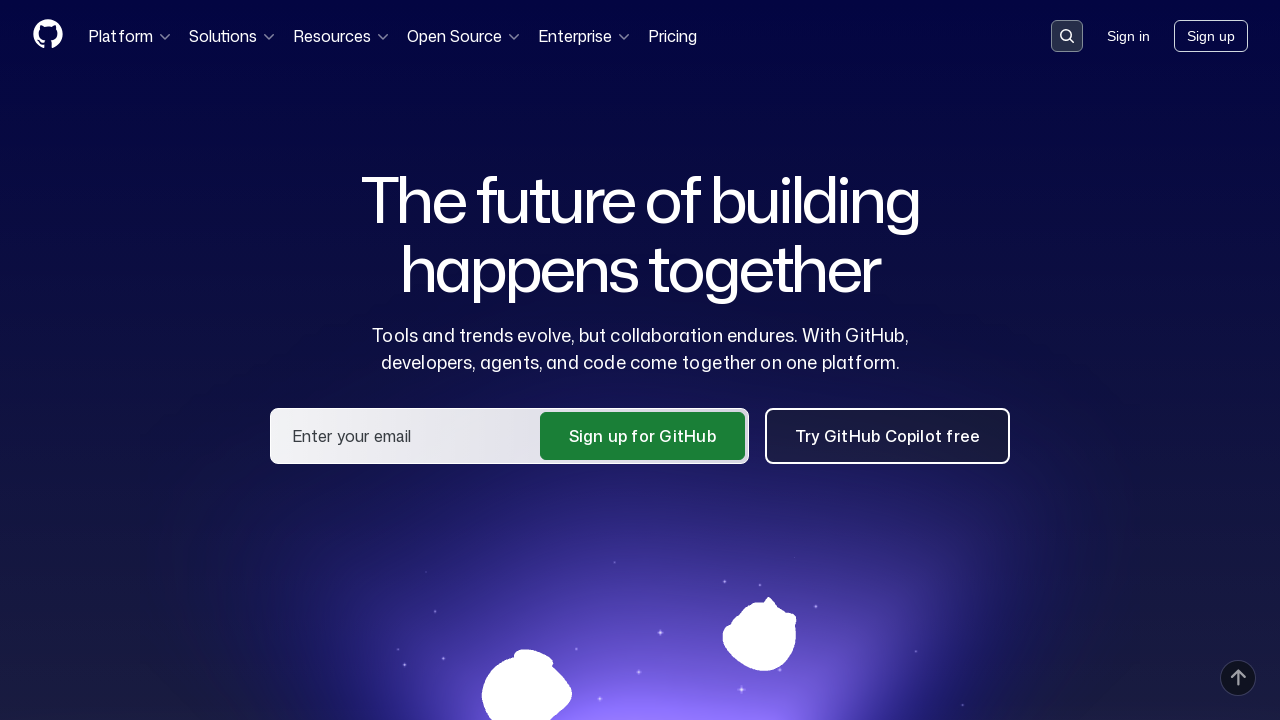

Verified that page title contains 'GitHub'
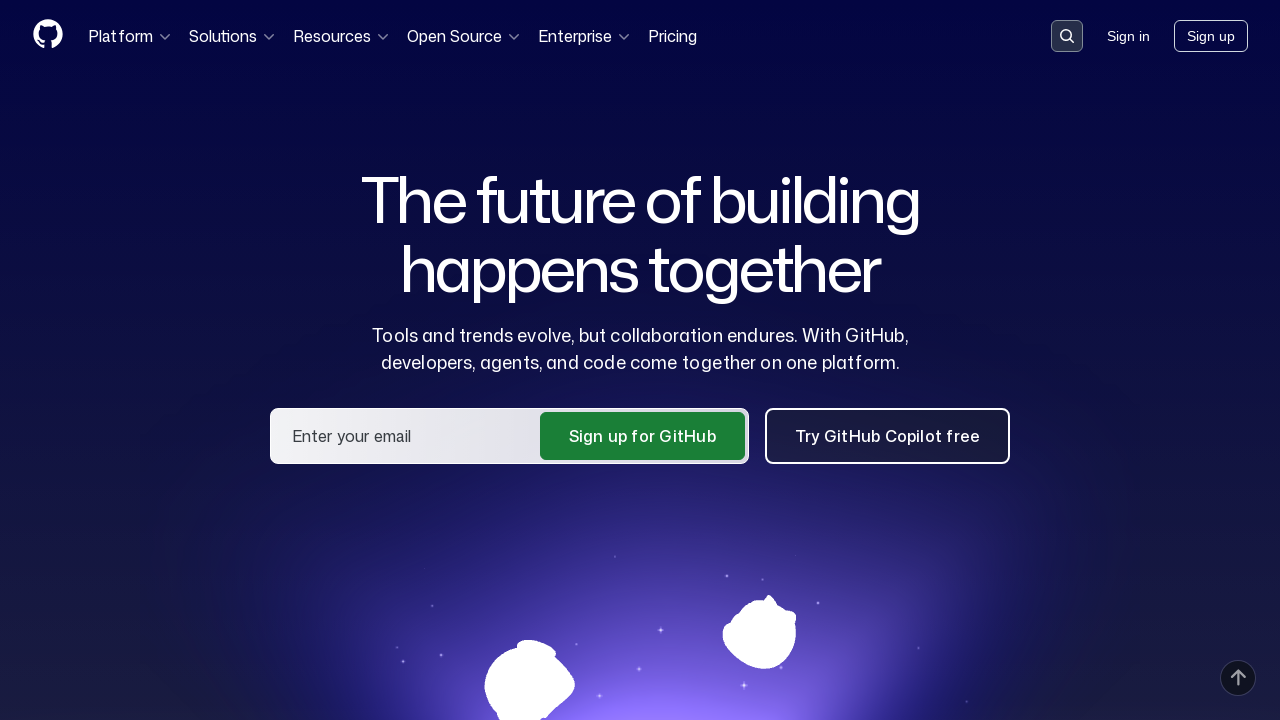

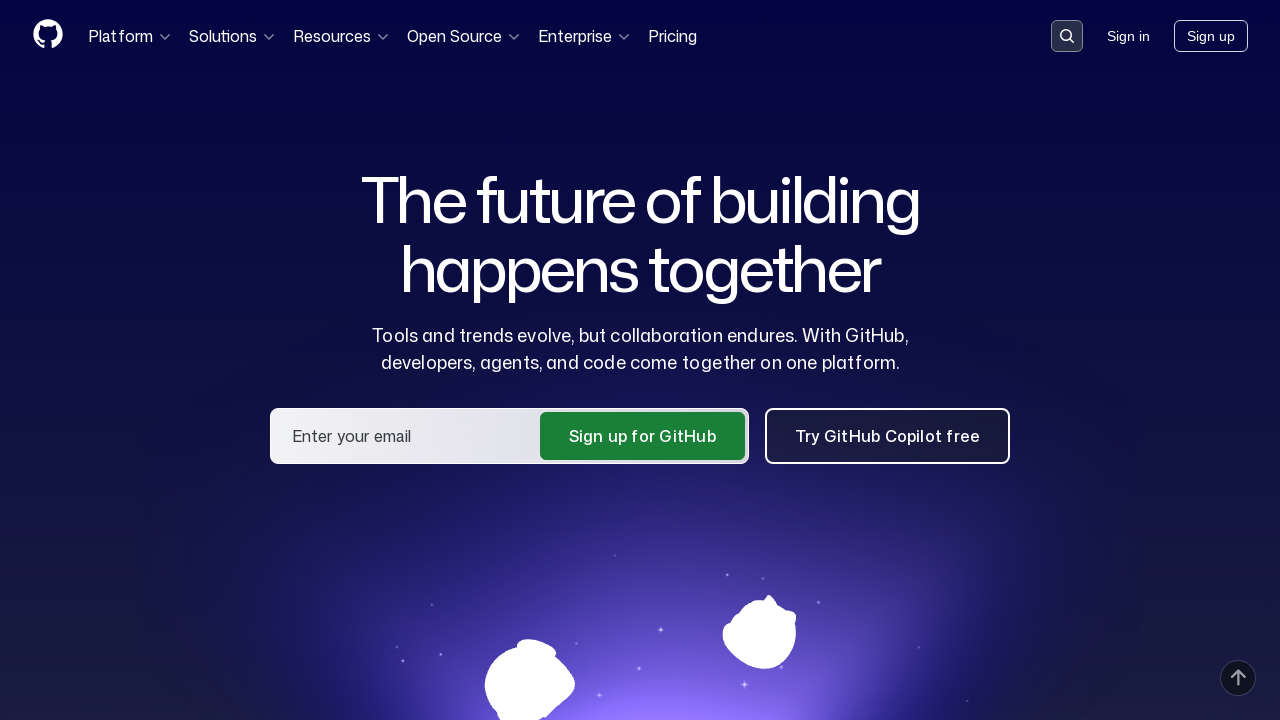